Opens a browser and navigates to the VCTC Pune website, verifying the page loads successfully

Starting URL: https://vctcpune.com/

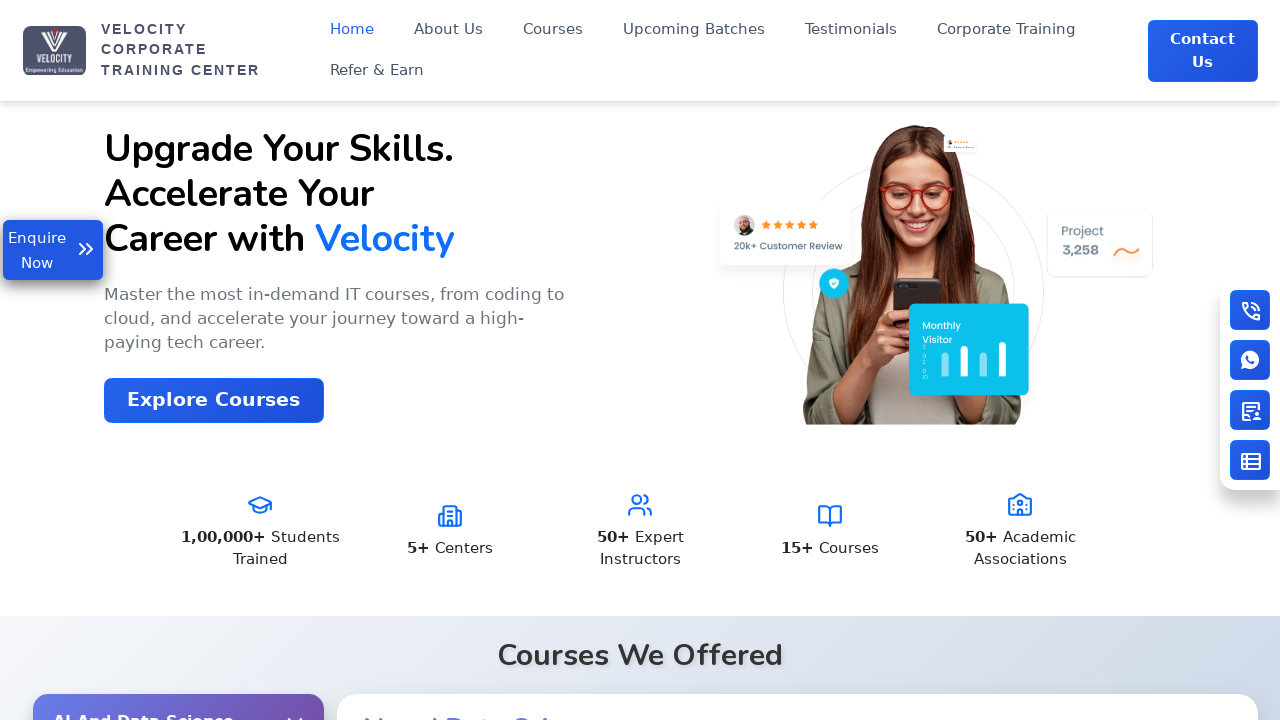

Waited for page to reach domcontentloaded state
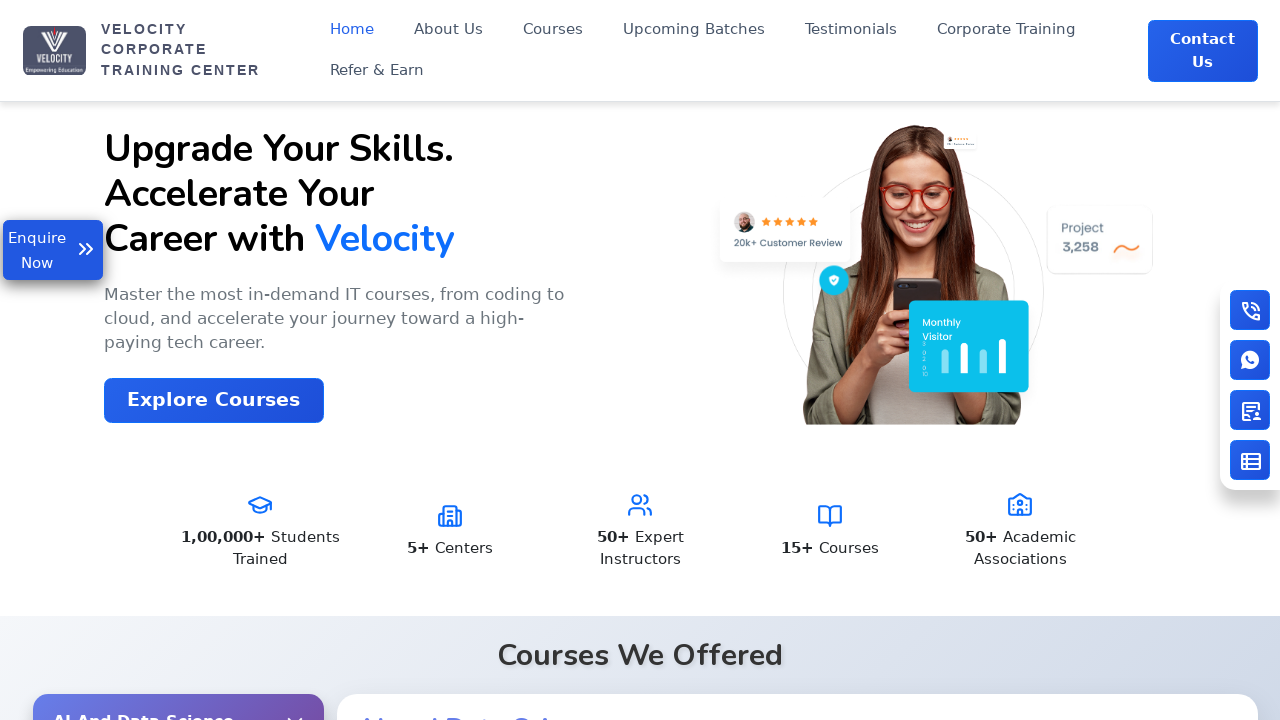

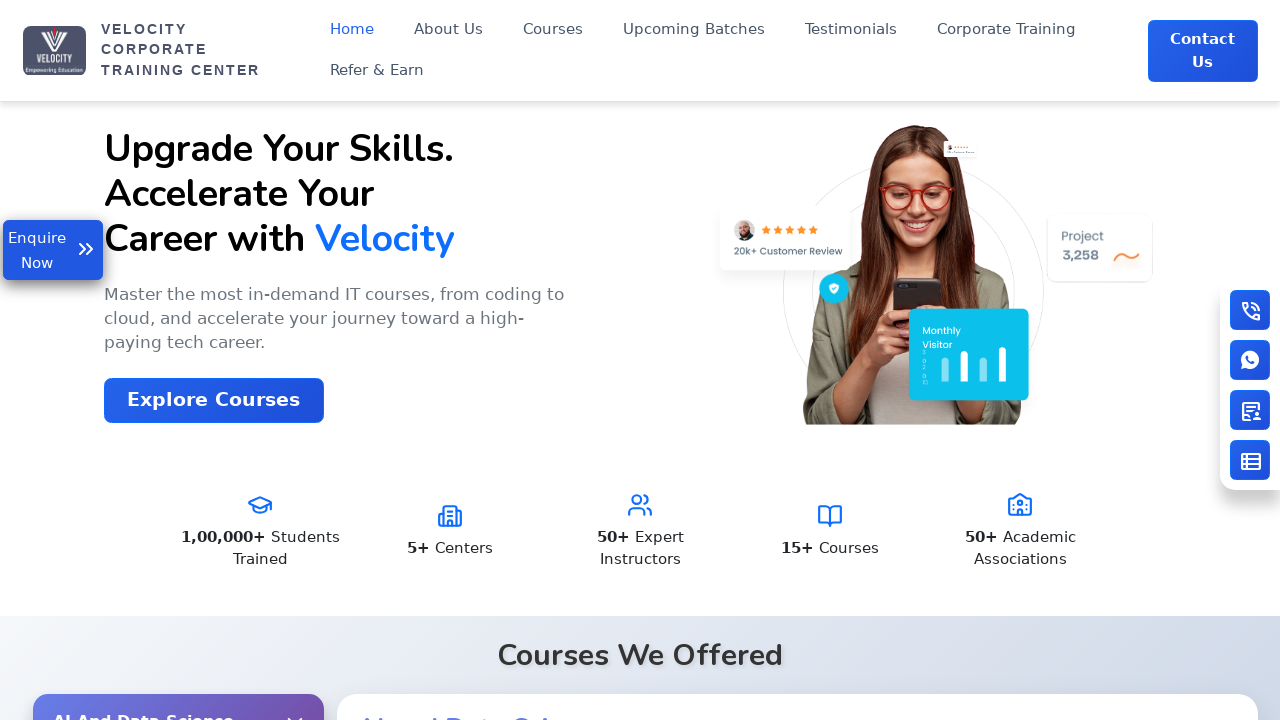